Tests that the currently applied filter link is highlighted with a selected class

Starting URL: https://demo.playwright.dev/todomvc

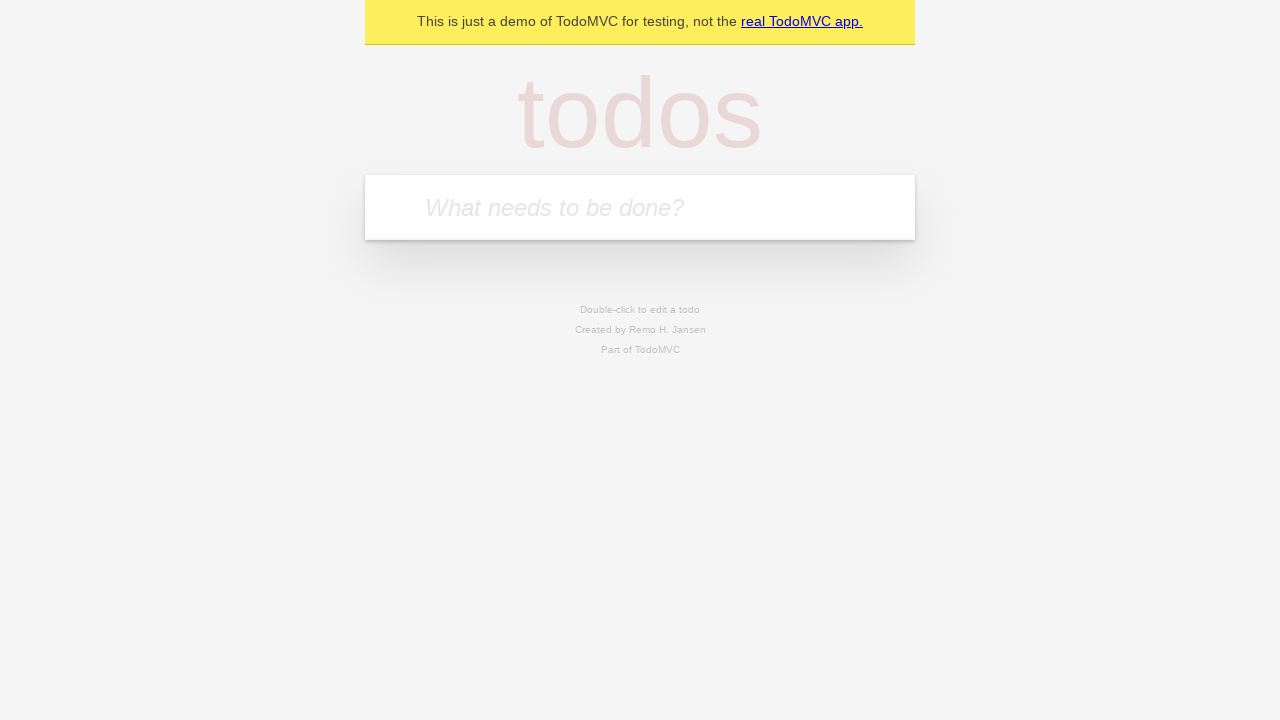

Filled todo input with 'buy some cheese' on internal:attr=[placeholder="What needs to be done?"i]
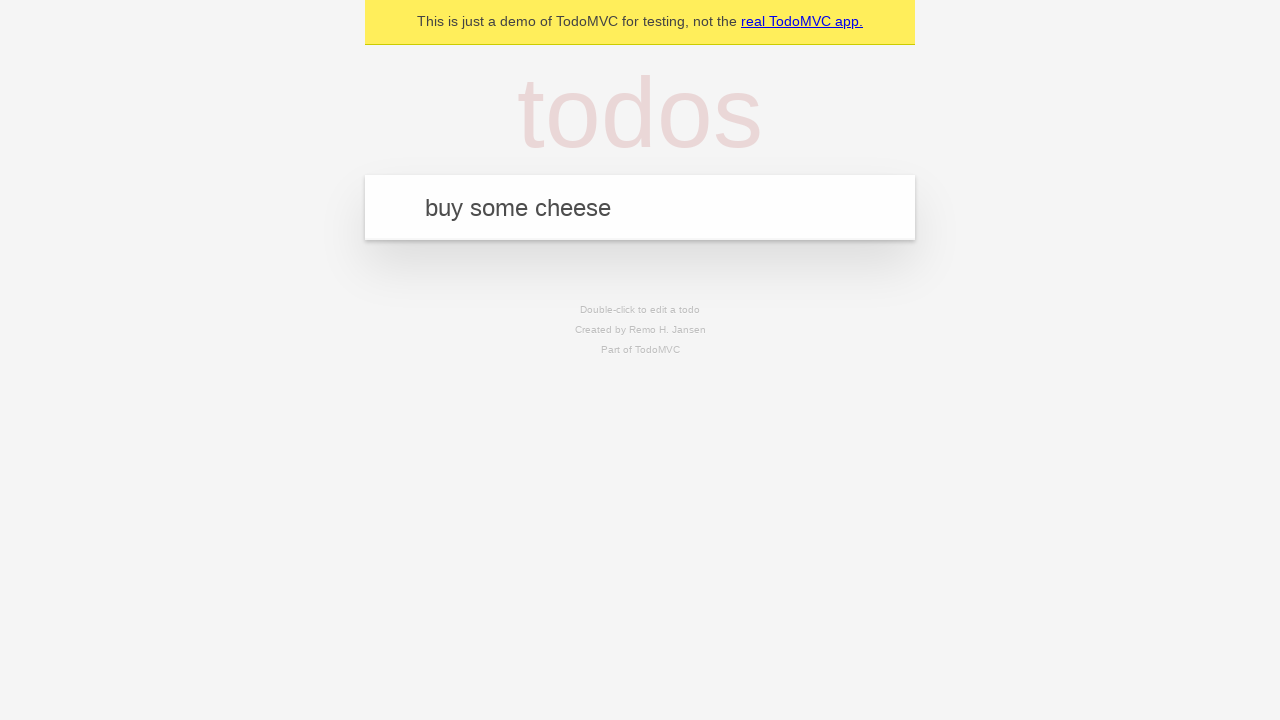

Pressed Enter to create first todo on internal:attr=[placeholder="What needs to be done?"i]
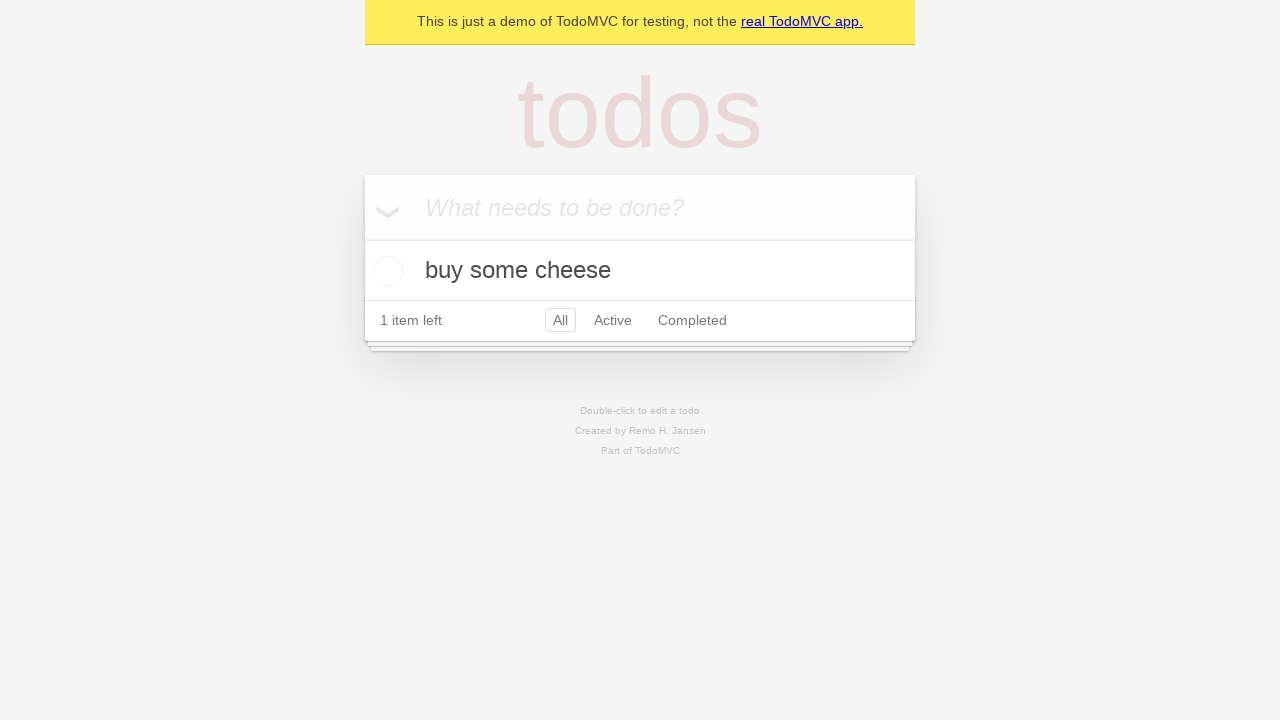

Filled todo input with 'feed the cat' on internal:attr=[placeholder="What needs to be done?"i]
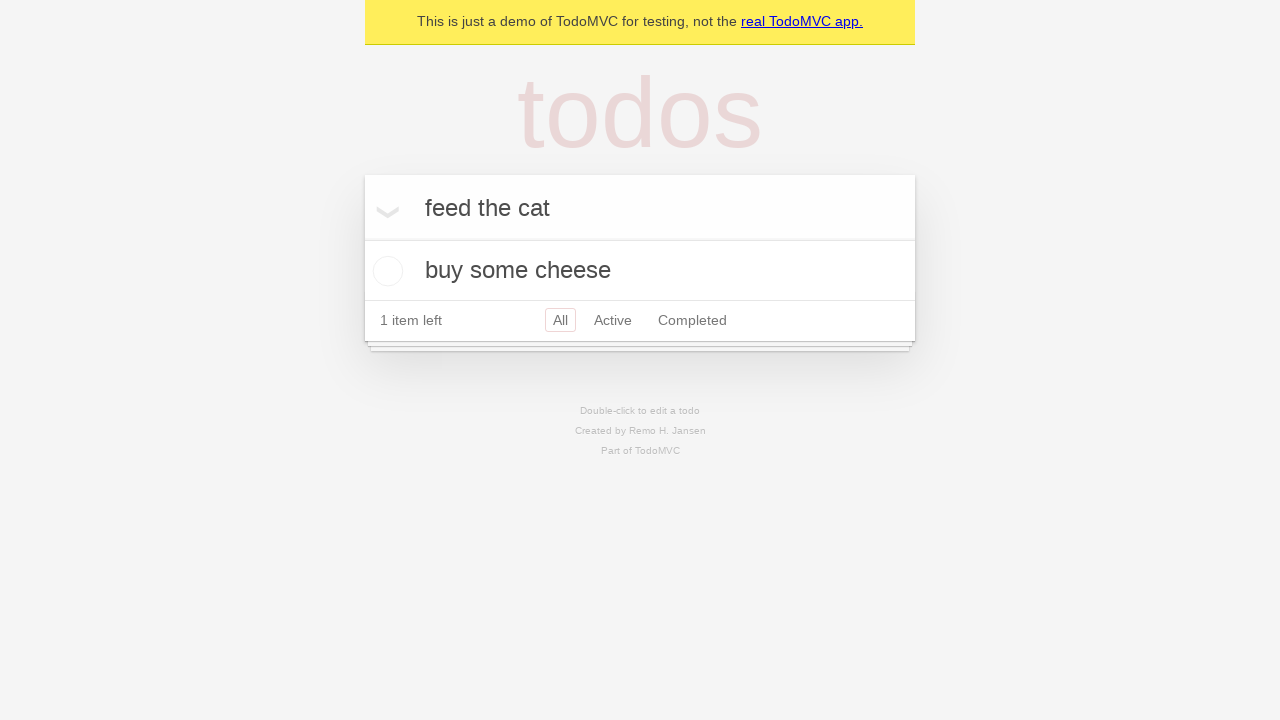

Pressed Enter to create second todo on internal:attr=[placeholder="What needs to be done?"i]
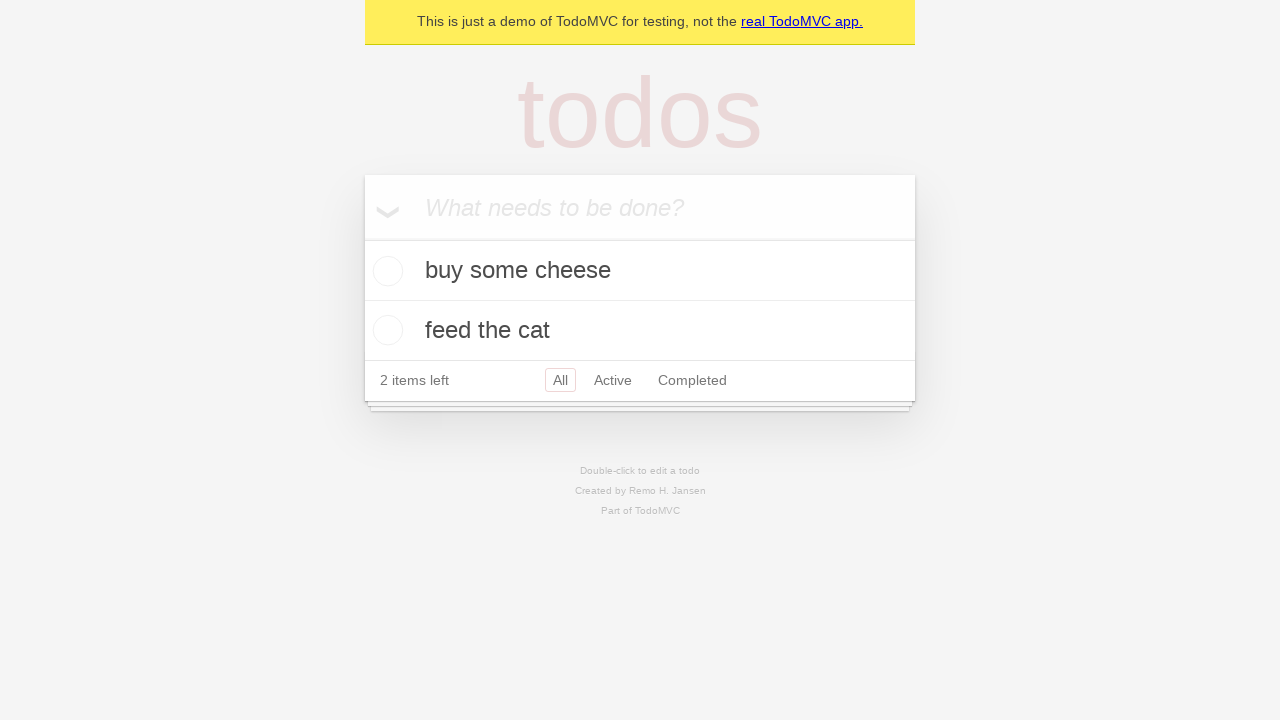

Filled todo input with 'book a doctors appointment' on internal:attr=[placeholder="What needs to be done?"i]
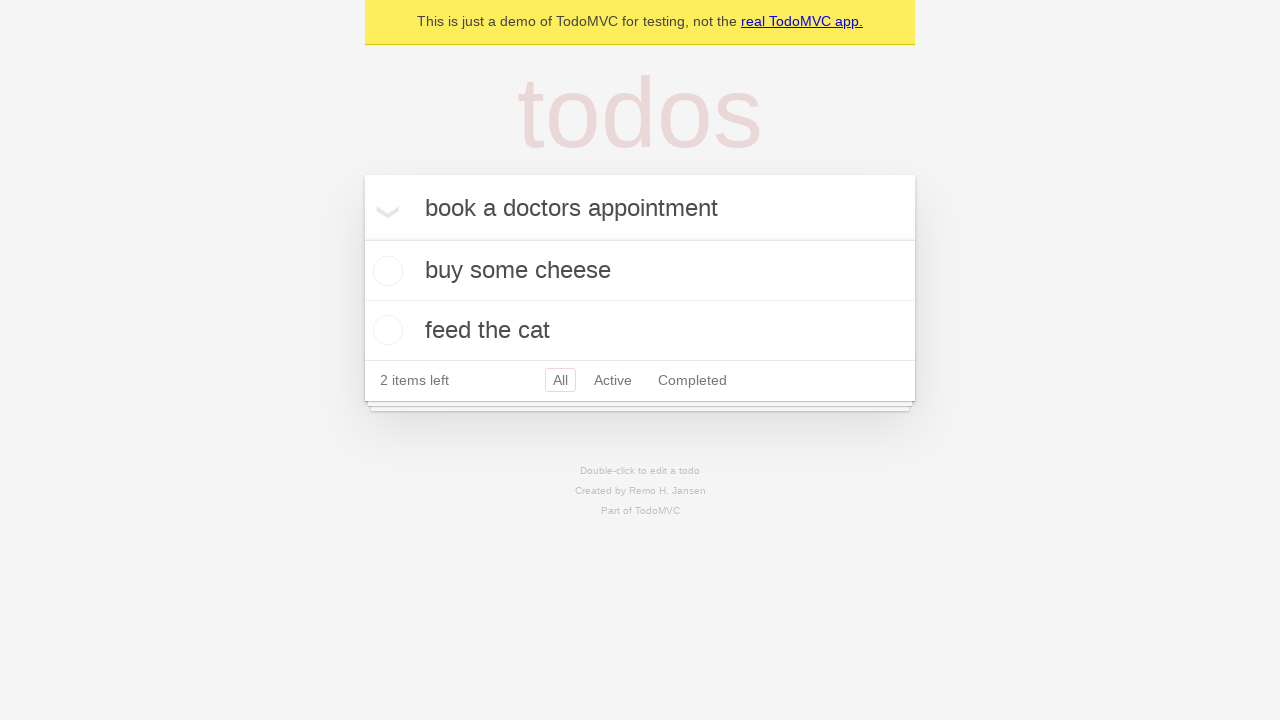

Pressed Enter to create third todo on internal:attr=[placeholder="What needs to be done?"i]
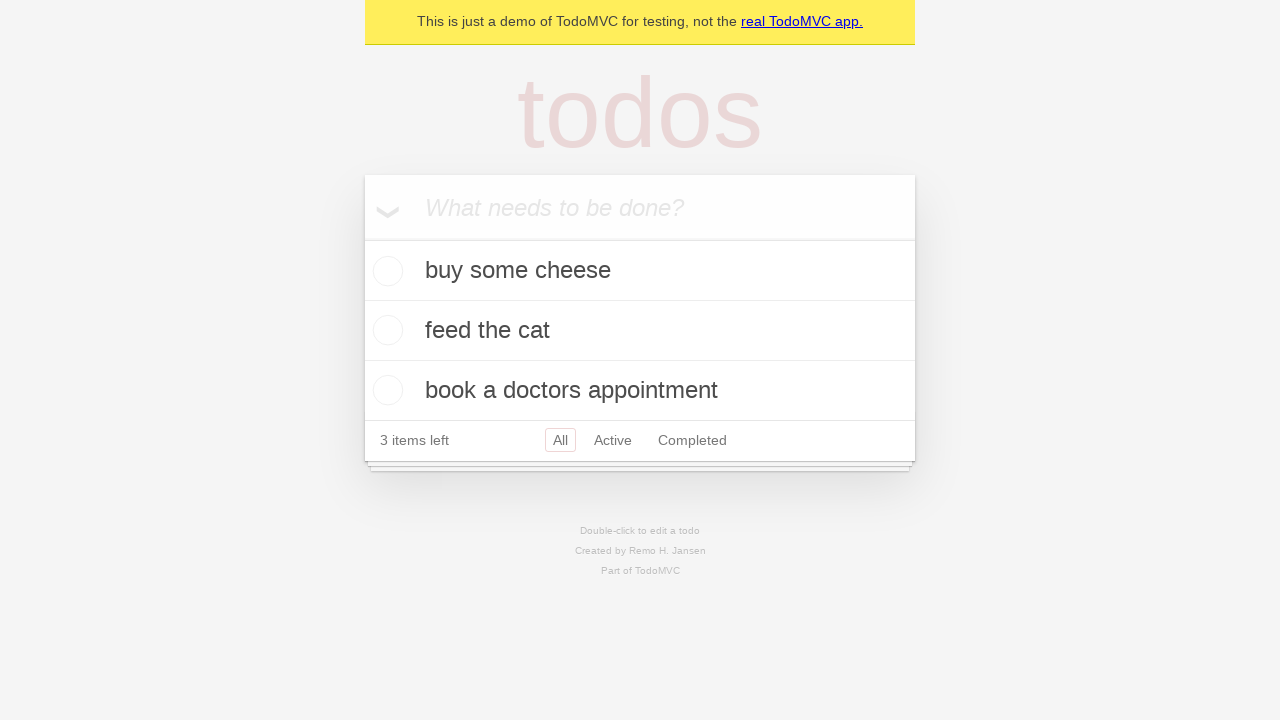

Clicked Active filter link at (613, 440) on internal:role=link[name="Active"i]
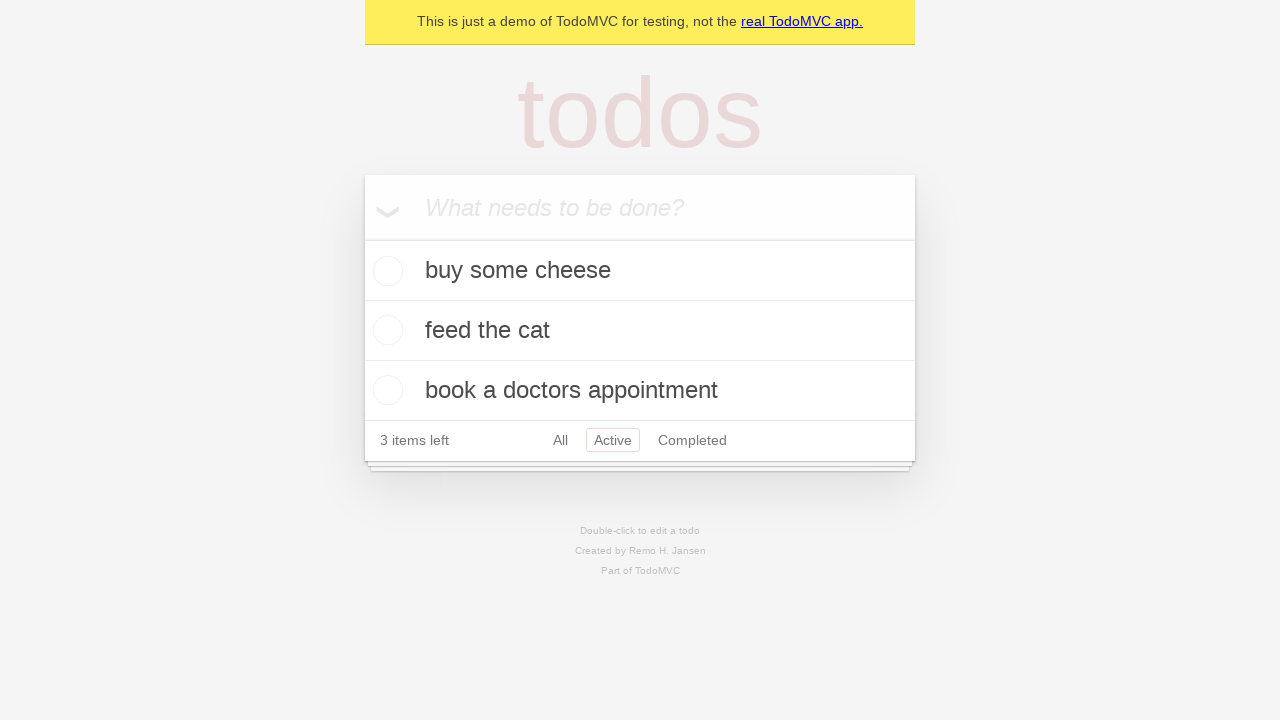

Clicked Completed filter link at (692, 440) on internal:role=link[name="Completed"i]
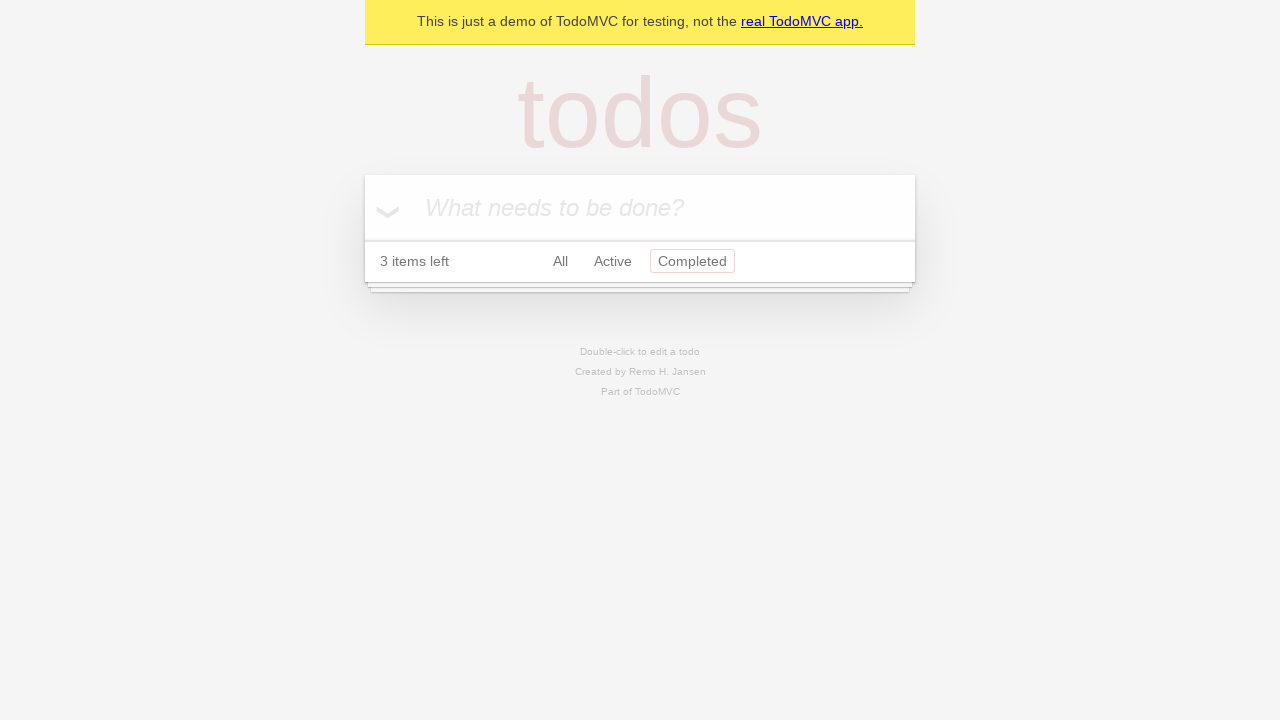

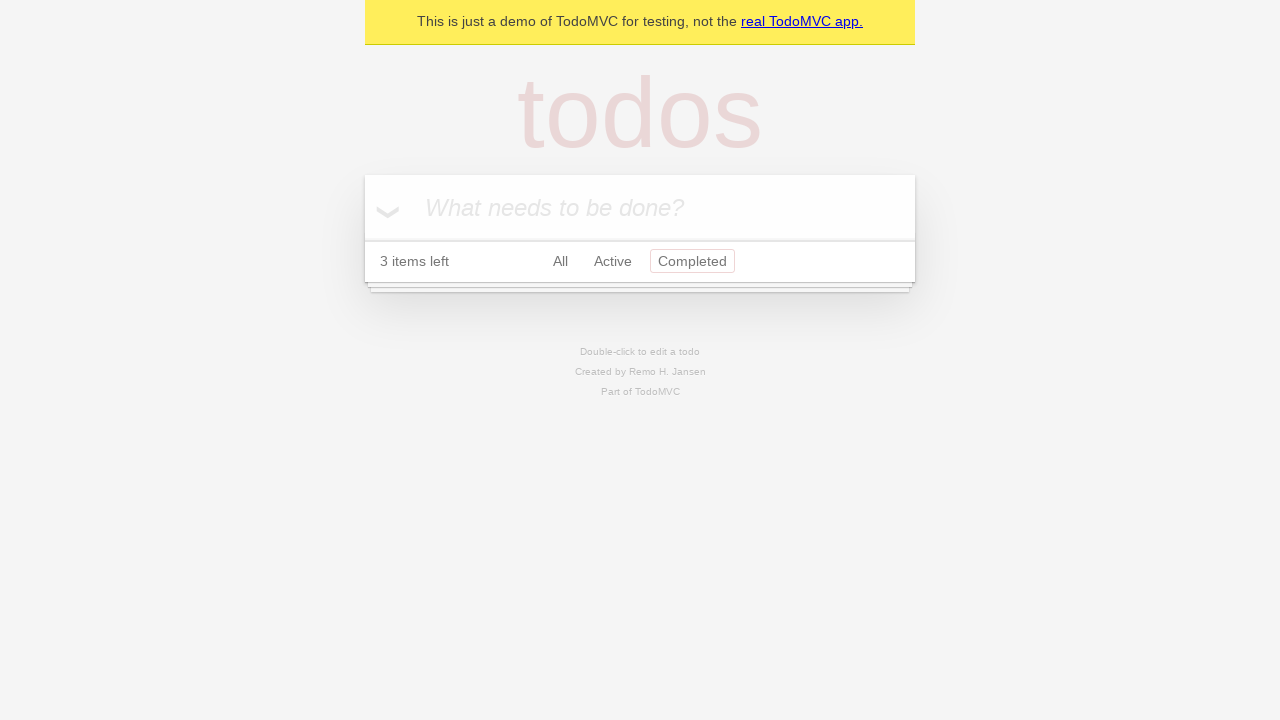